Tests checkbox functionality by navigating to a practice page and clicking on a checkbox element to select it

Starting URL: https://www.tutorialspoint.com/selenium/practice/check-box.php

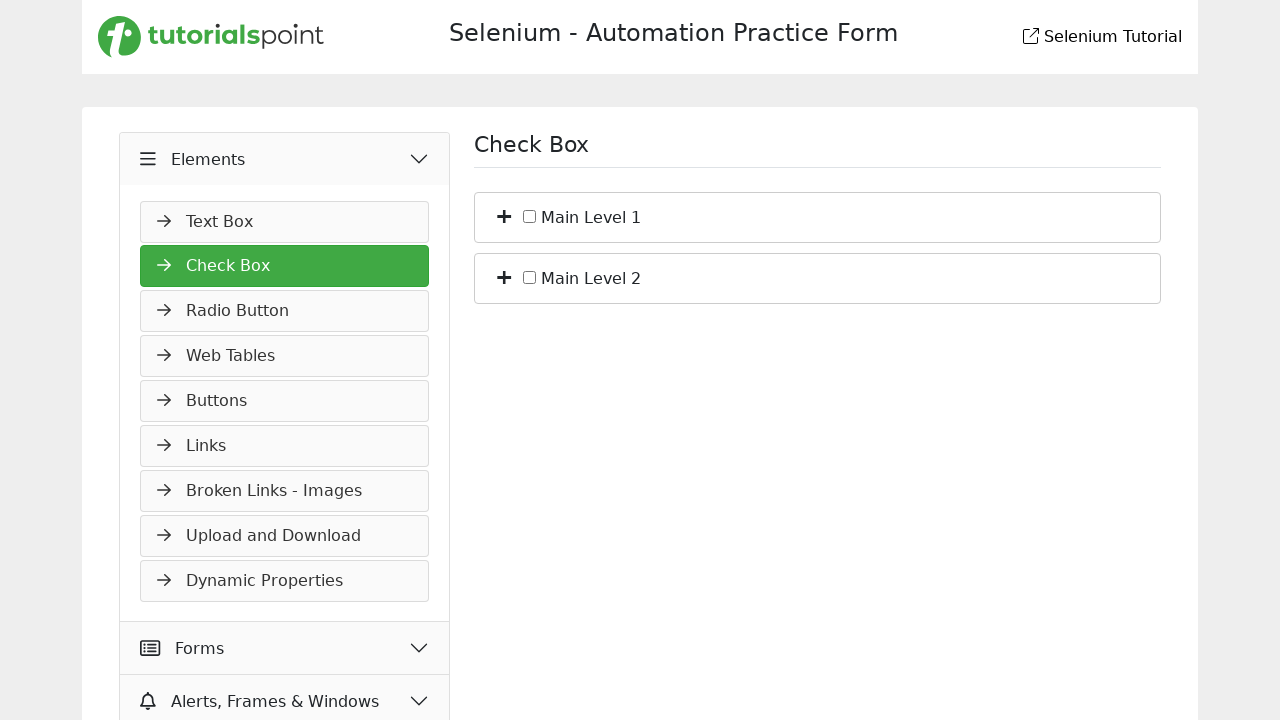

Navigated to checkbox practice page
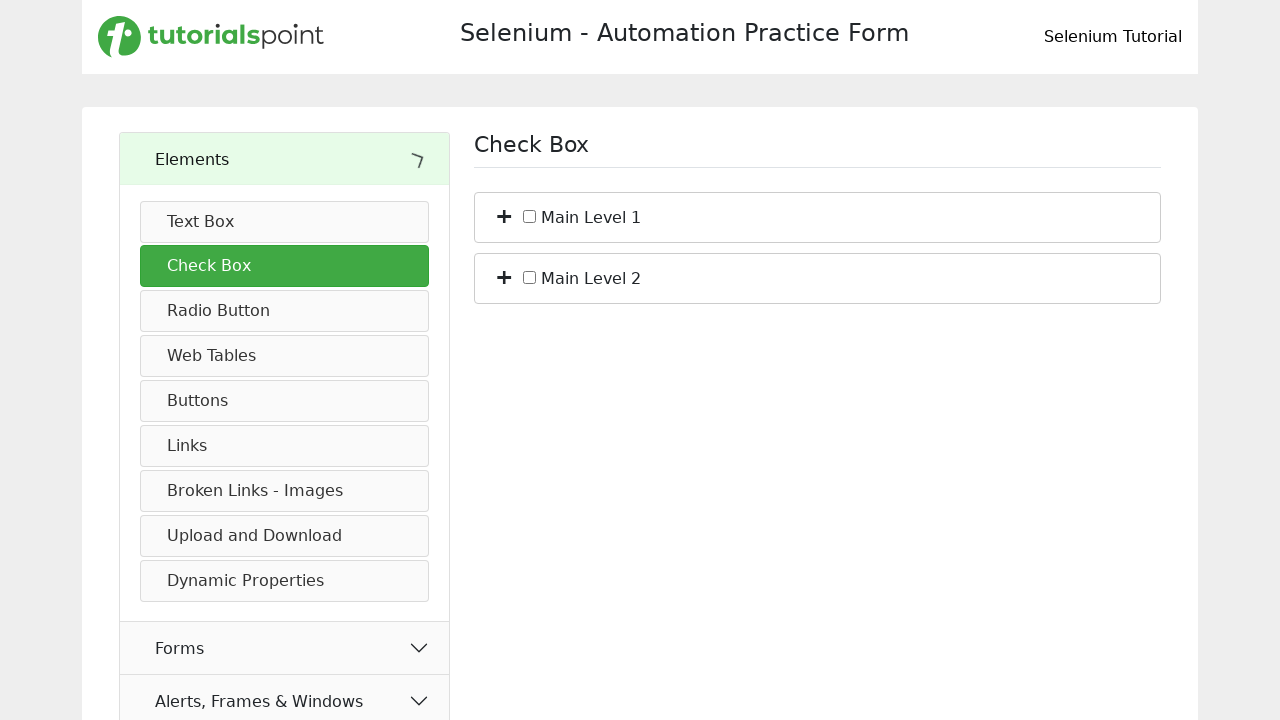

Clicked on the first checkbox element at (530, 216) on #c_bs_1
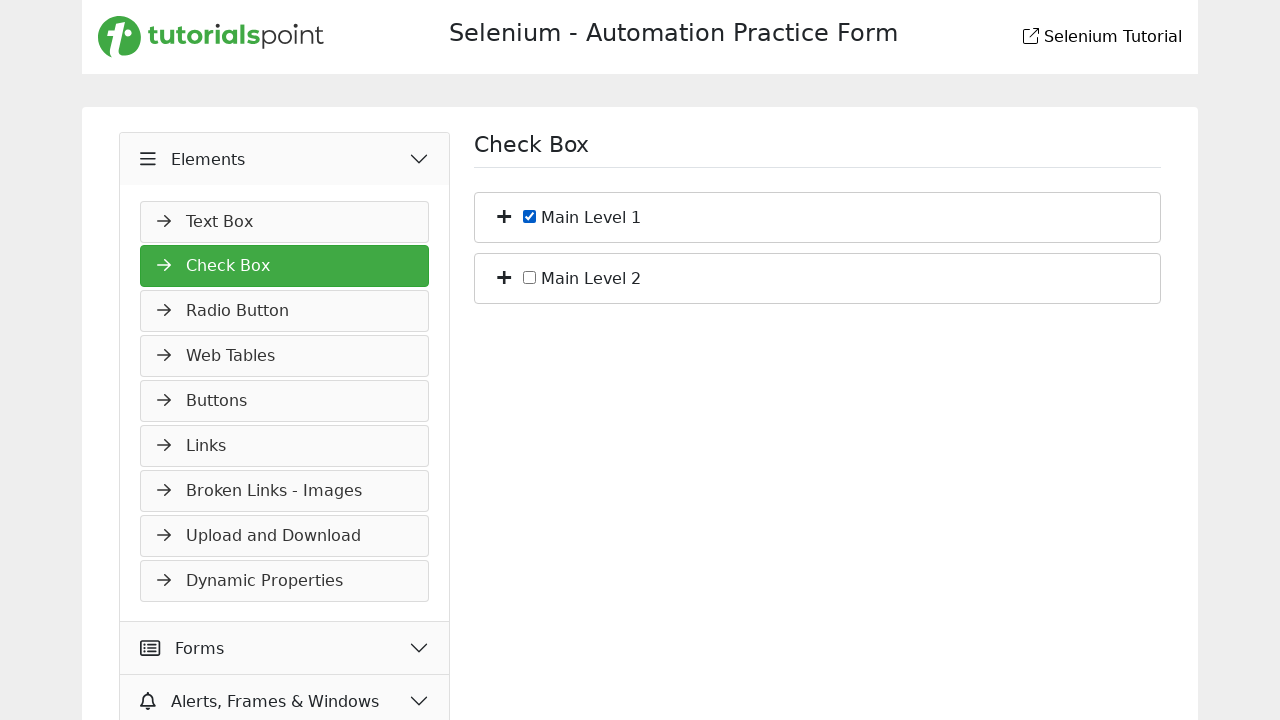

Located checkbox element for verification
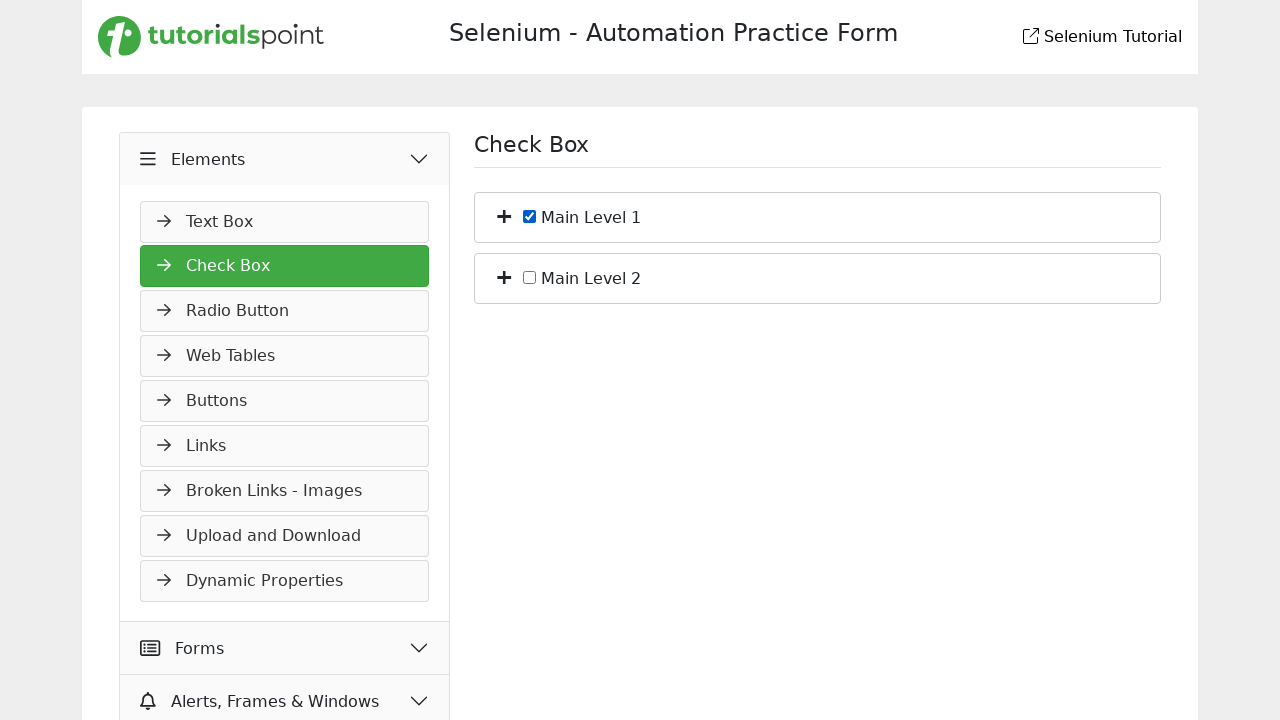

Verified that checkbox is selected
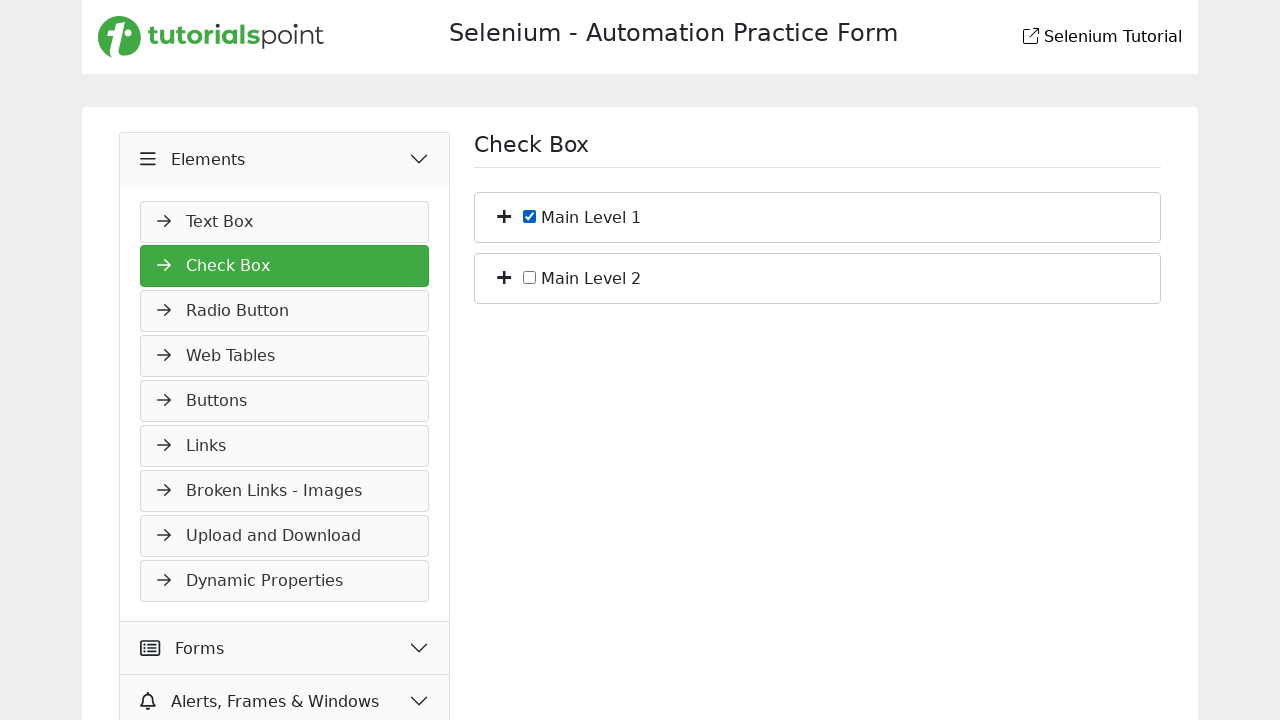

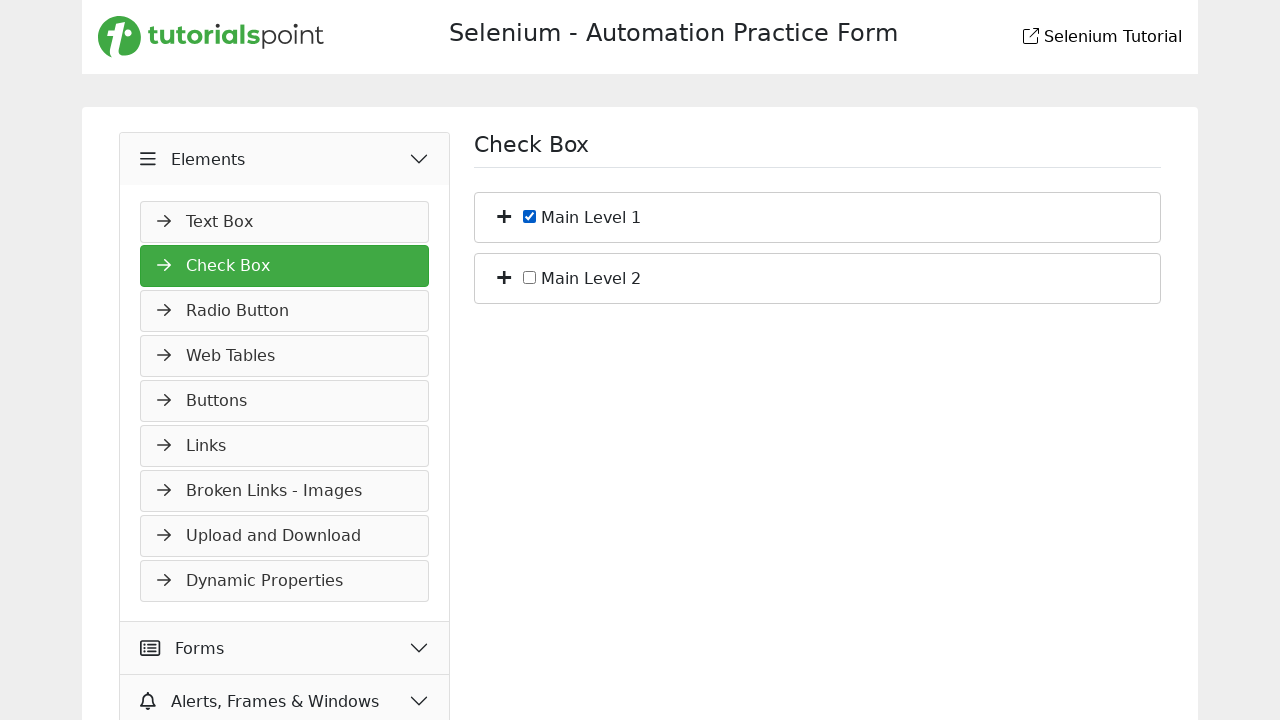